Tests the search functionality on Python.org by entering a search query and submitting the form

Starting URL: https://www.python.org

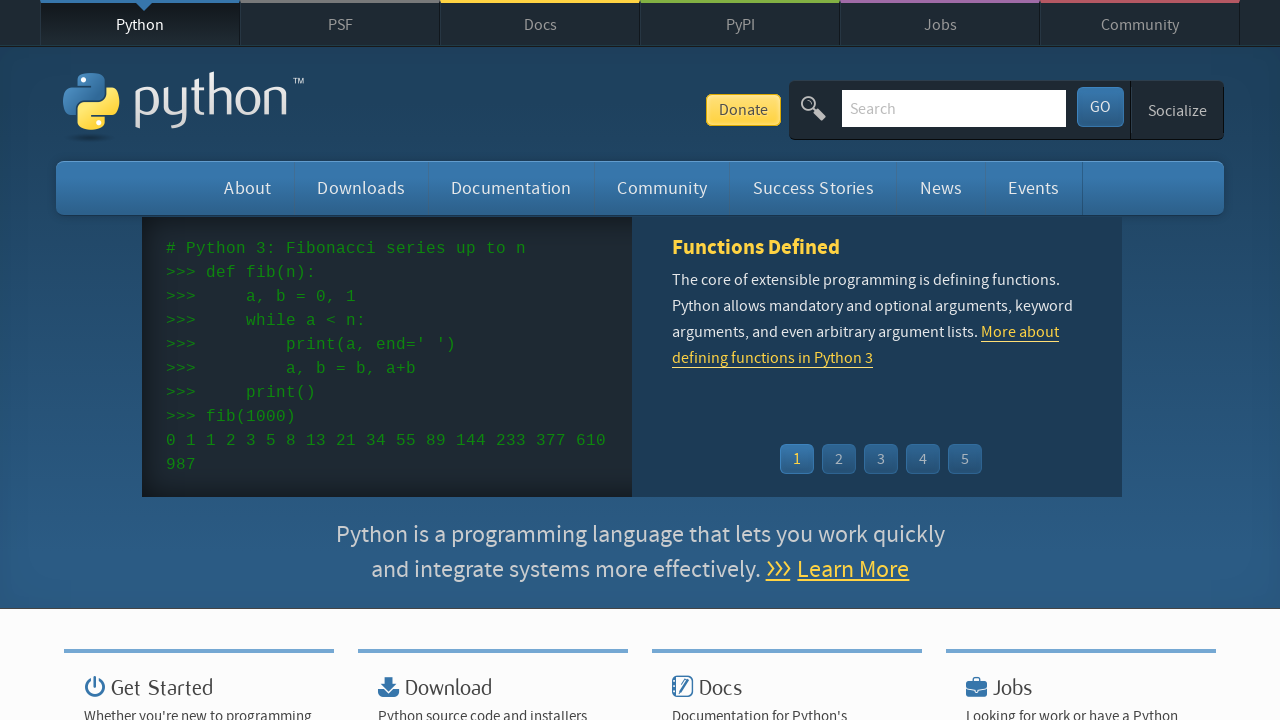

Filled search field with 'getting started with python' on input[name='q']
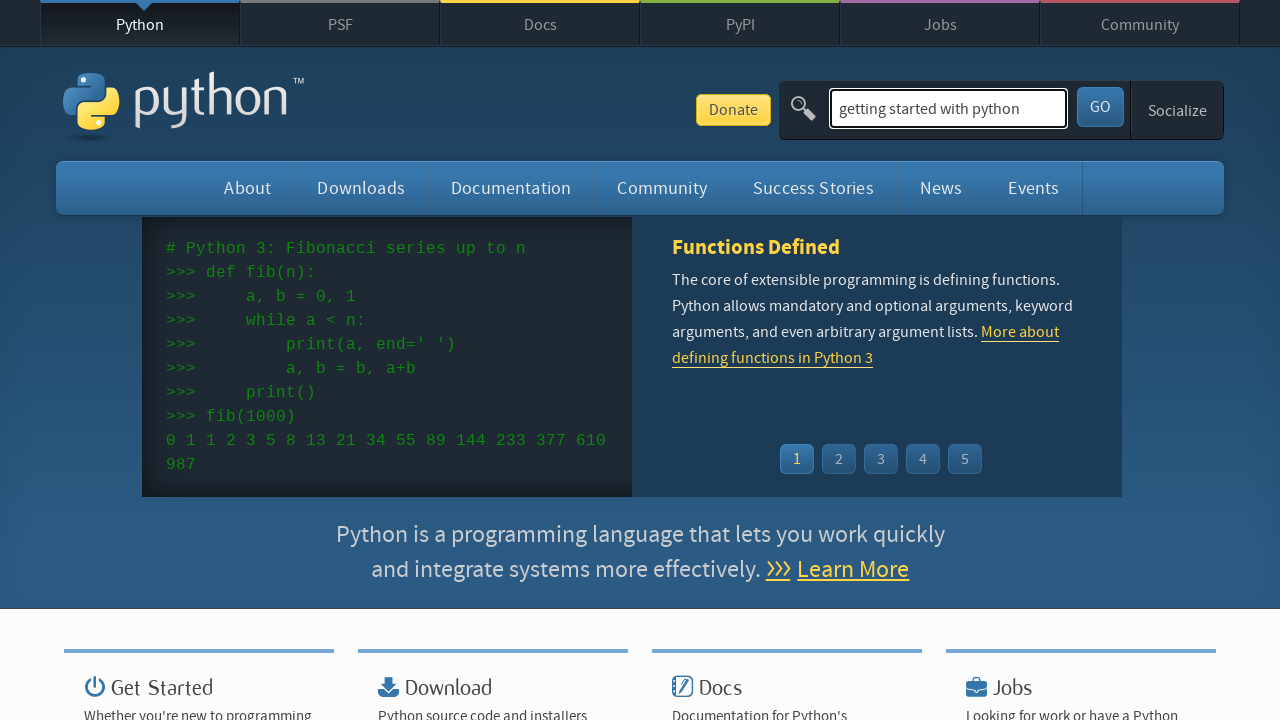

Pressed Enter to submit search form on input[name='q']
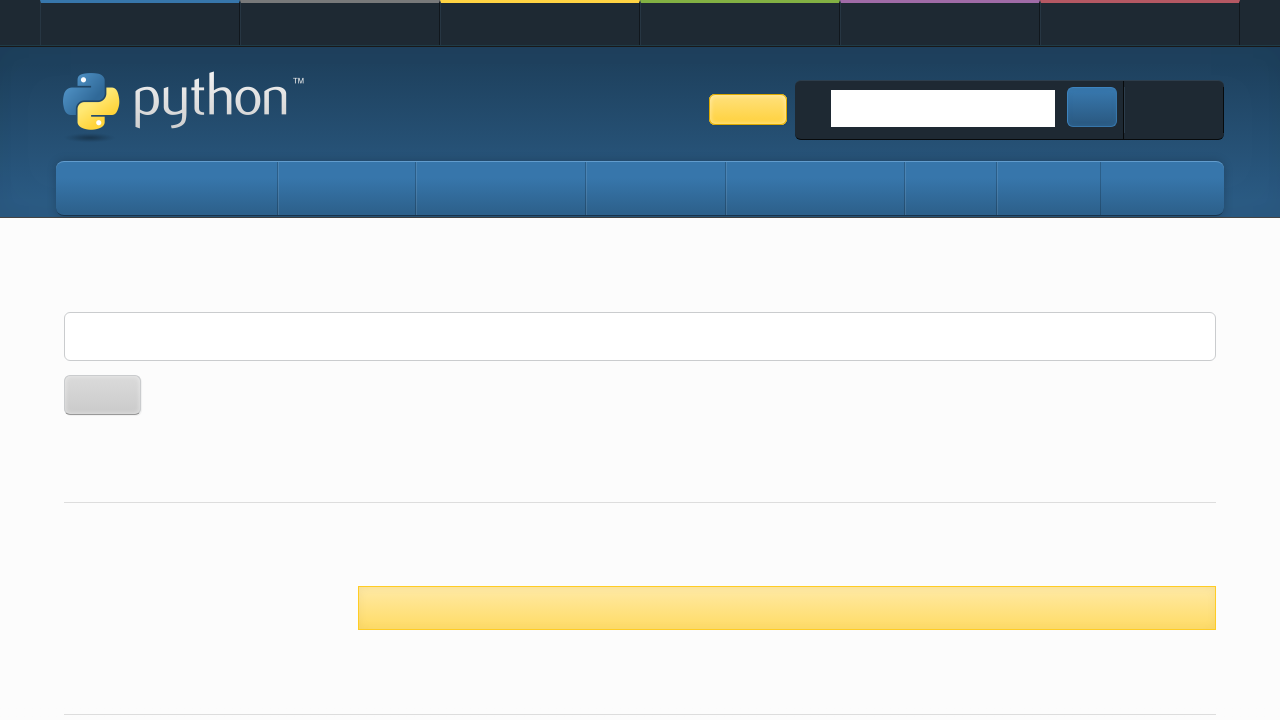

Waited for search results page to load
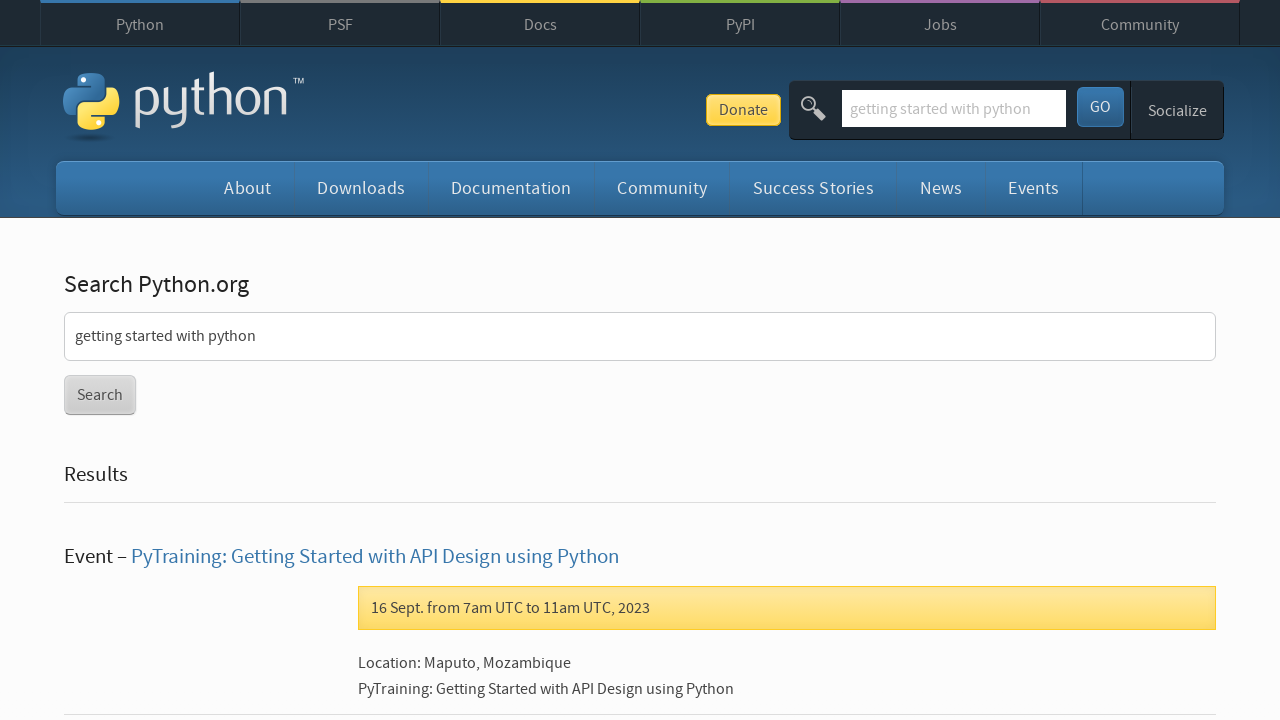

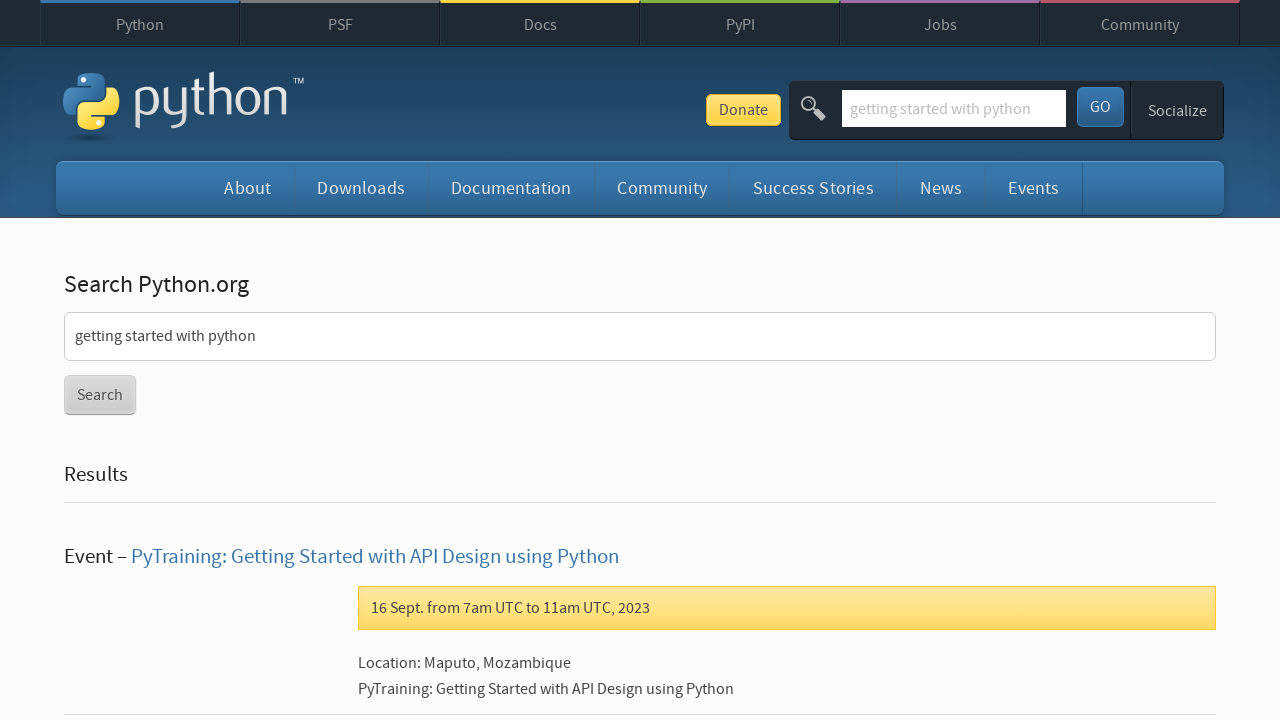